Launches the AutomationExercise website and maximizes the browser window

Starting URL: https://www.automationexercise.com/

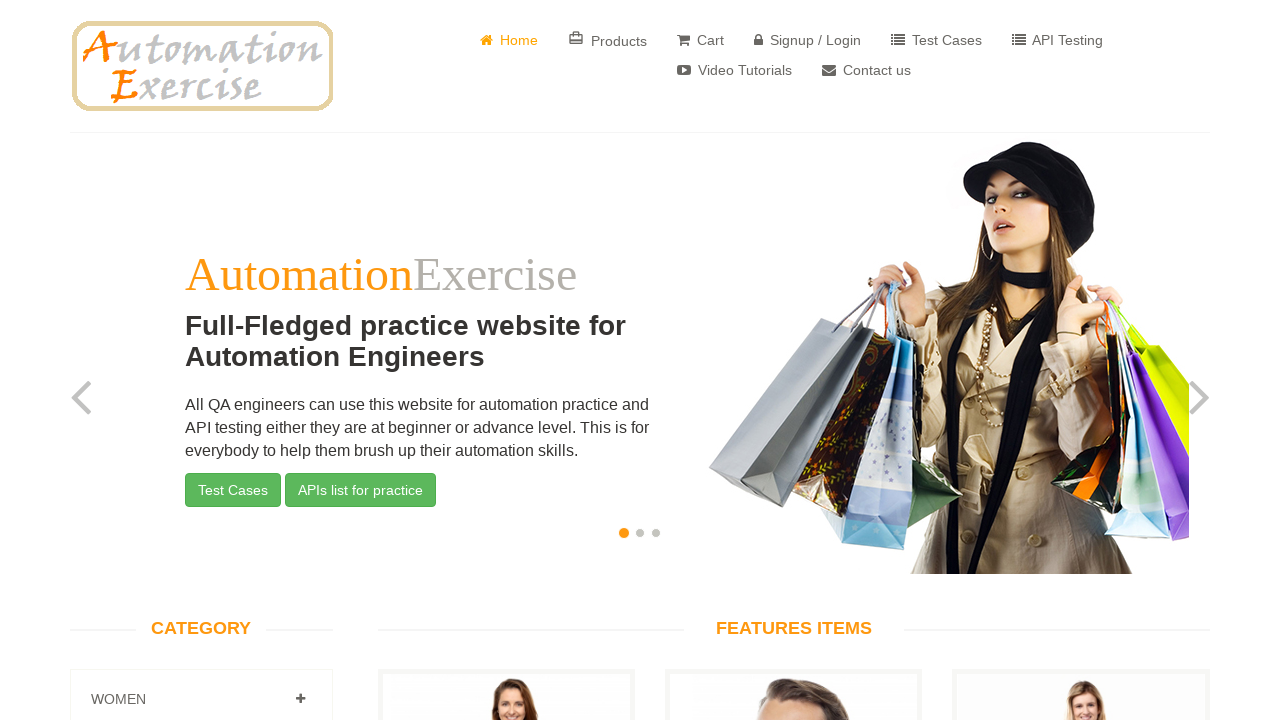

Waited for AutomationExercise website to load
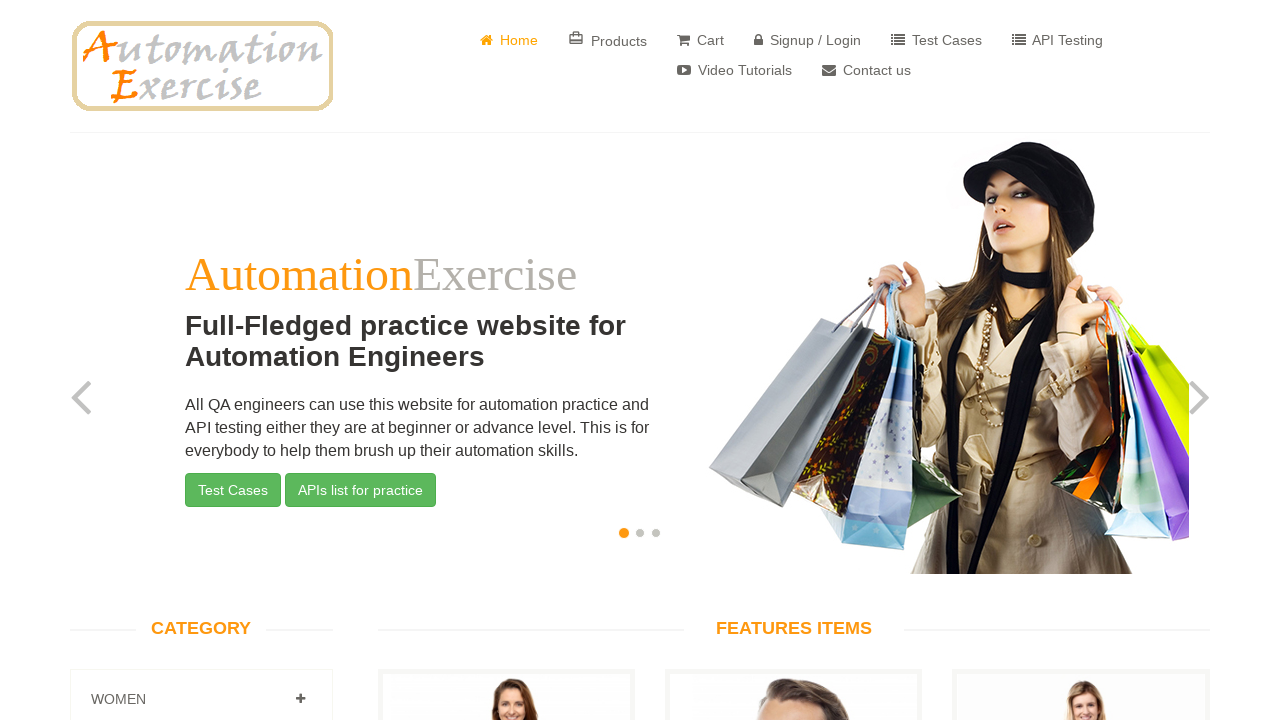

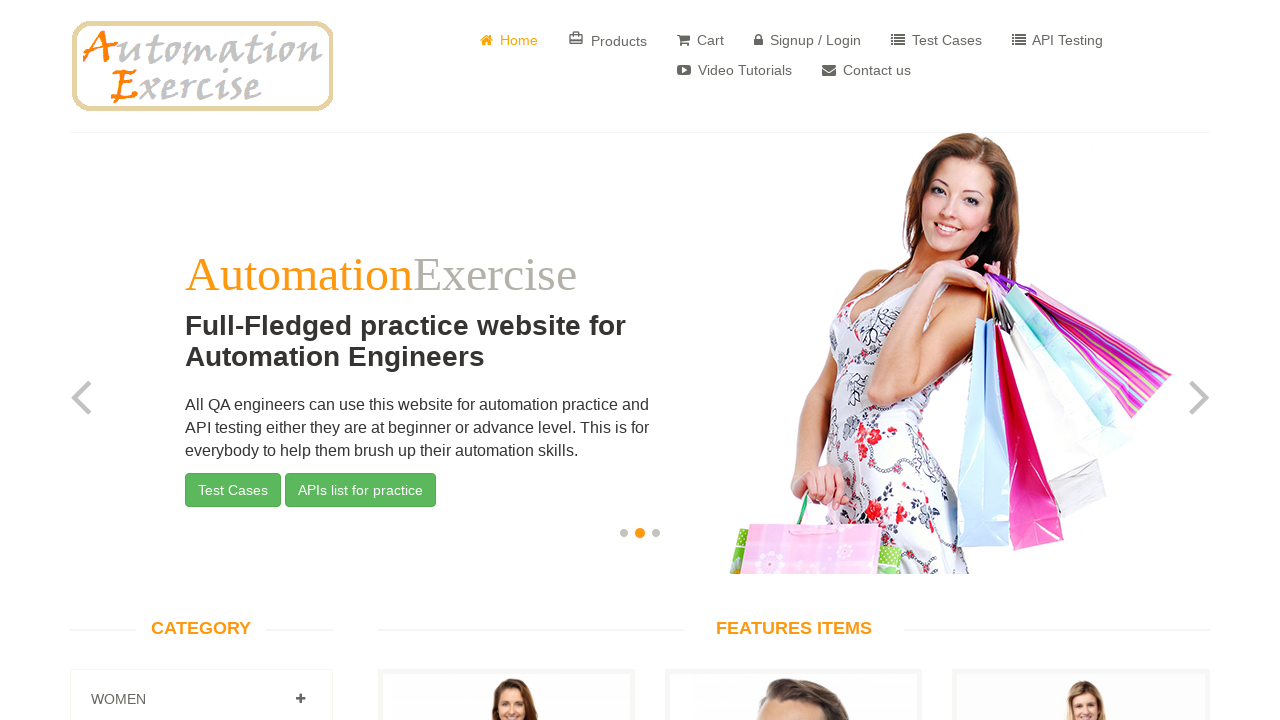